Tests filtering todos by clicking the 'Completed' filter button shows only completed todos

Starting URL: https://todomvc.com/examples/typescript-angular/#/

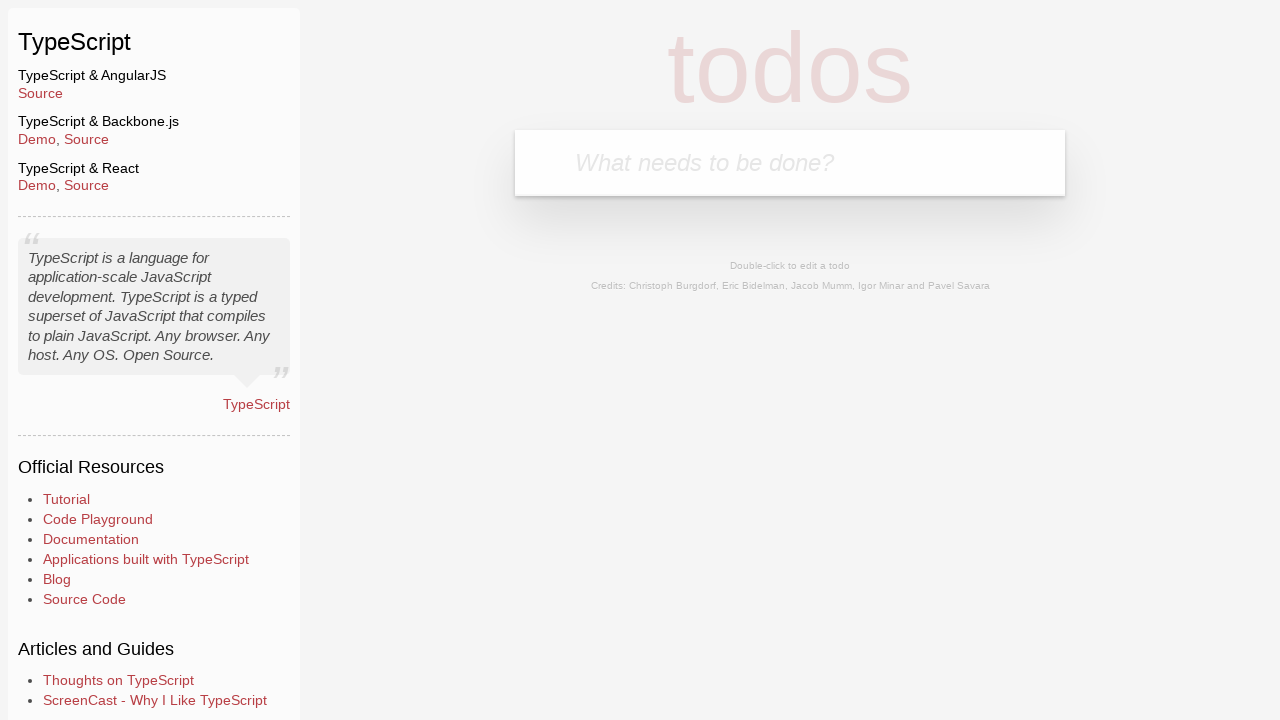

Filled new todo input with 'Example1' on .new-todo
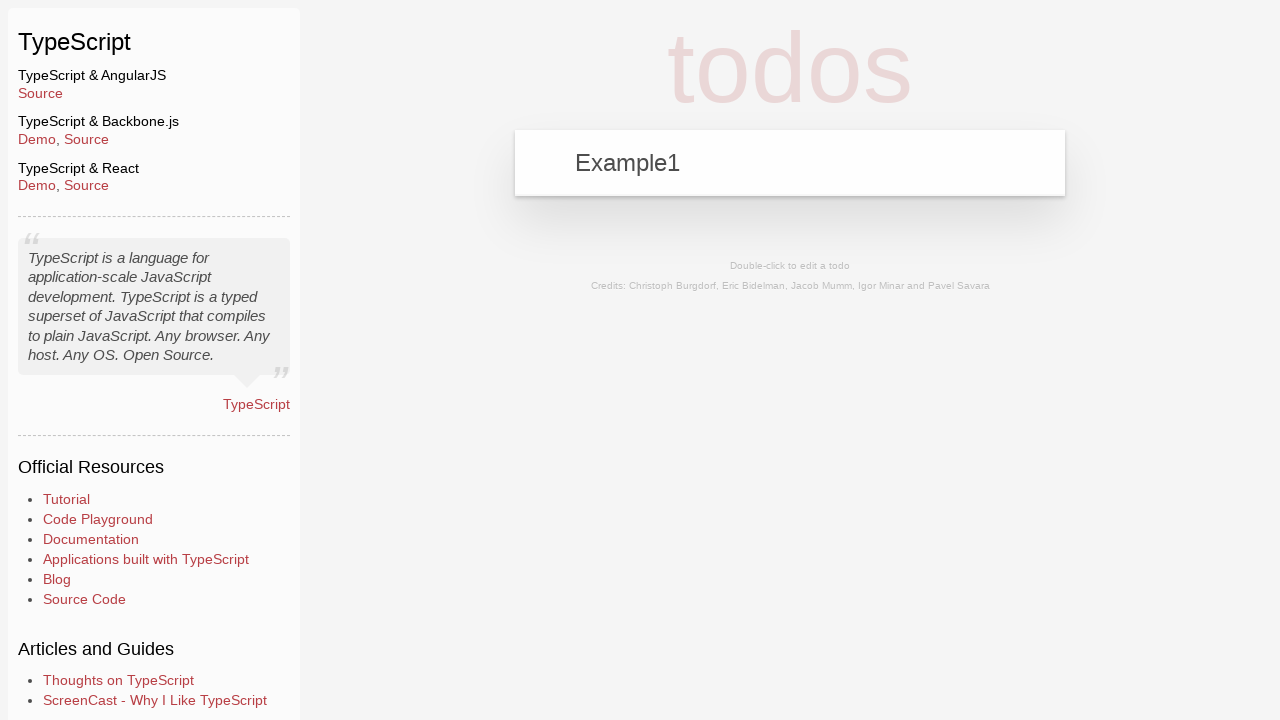

Pressed Enter to add first todo 'Example1' on .new-todo
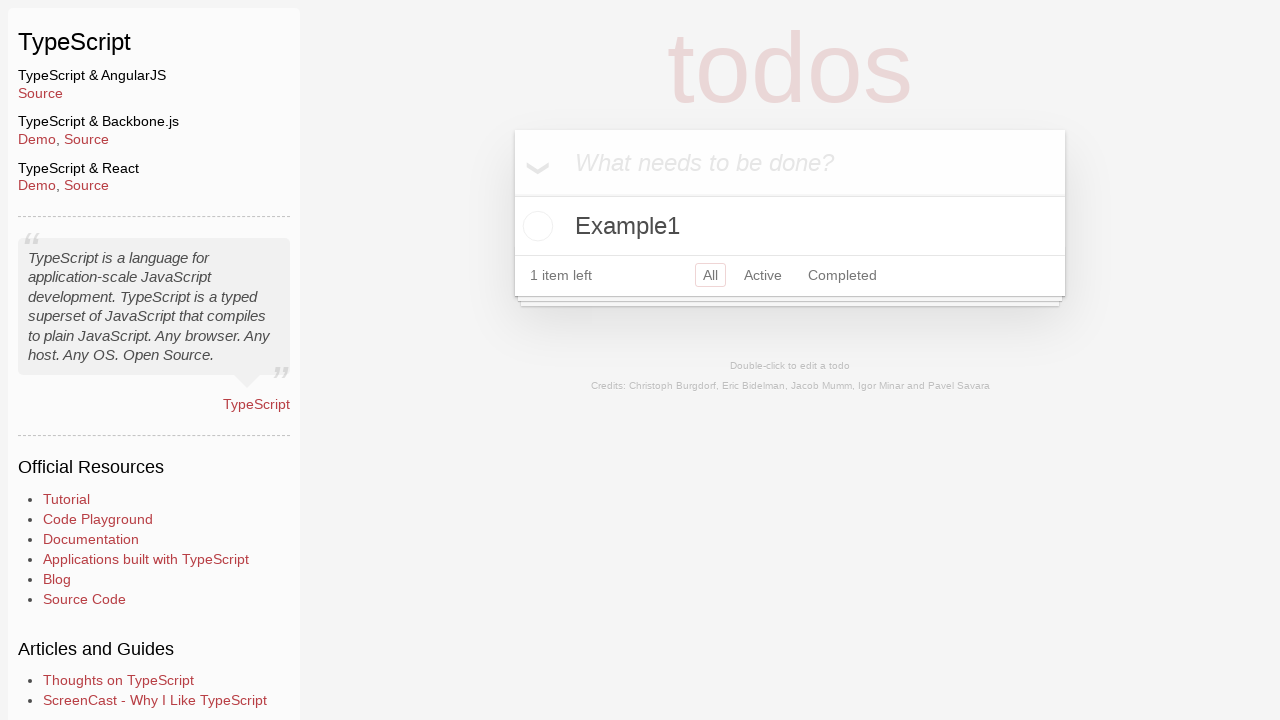

Filled new todo input with 'Example2' on .new-todo
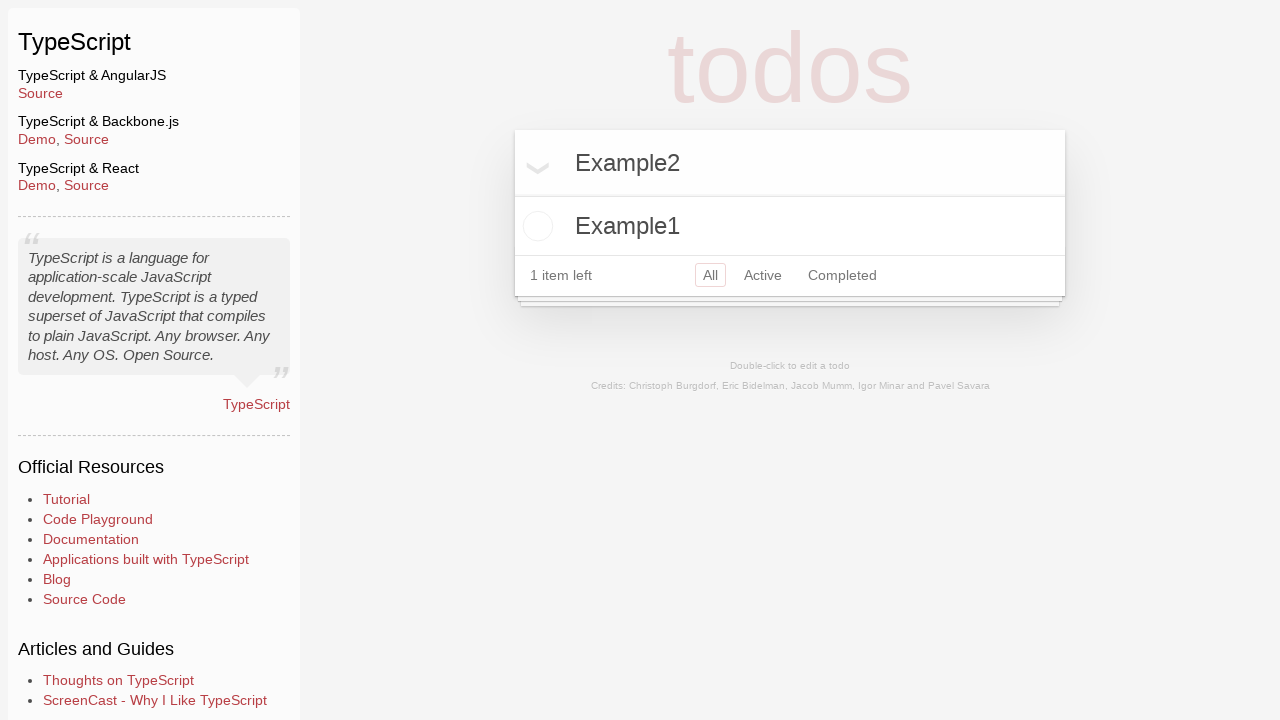

Pressed Enter to add second todo 'Example2' on .new-todo
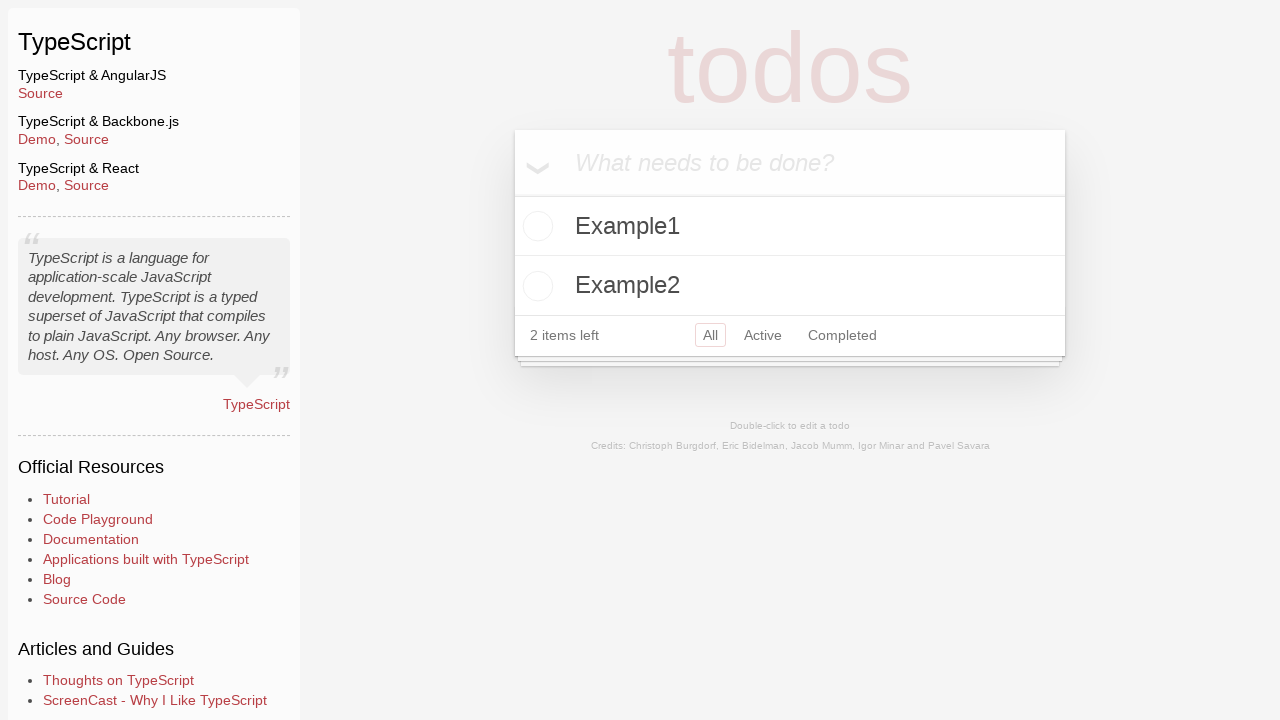

Marked 'Example2' todo as completed by clicking toggle checkbox at (535, 286) on li:has-text('Example2') .toggle
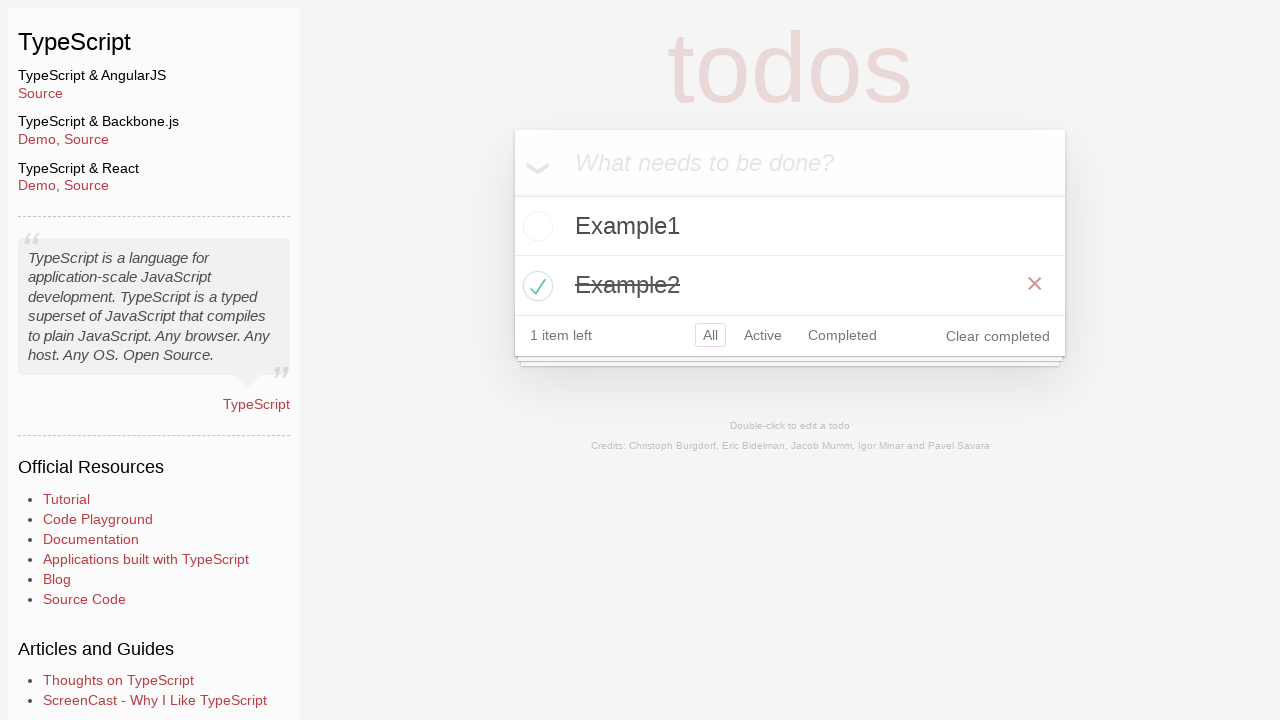

Clicked 'Completed' filter button to show only completed todos at (842, 335) on a:has-text('Completed')
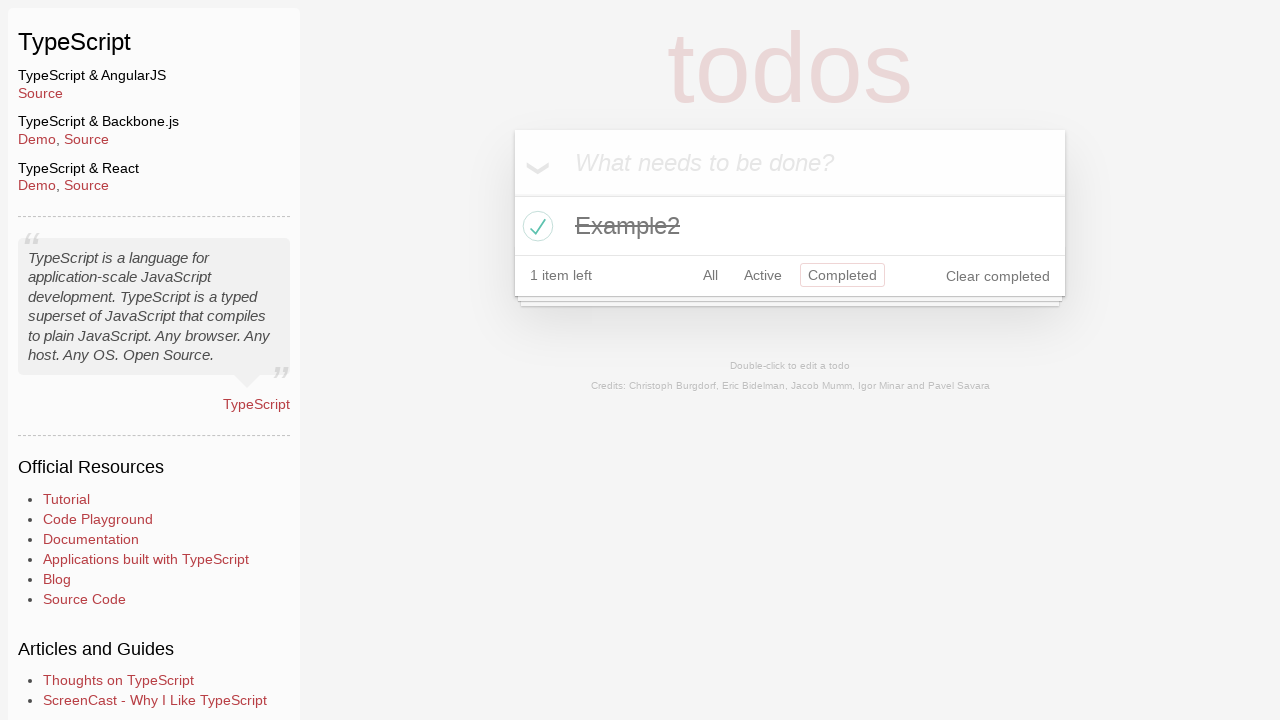

Verified completed todo 'Example2' is visible after filter applied
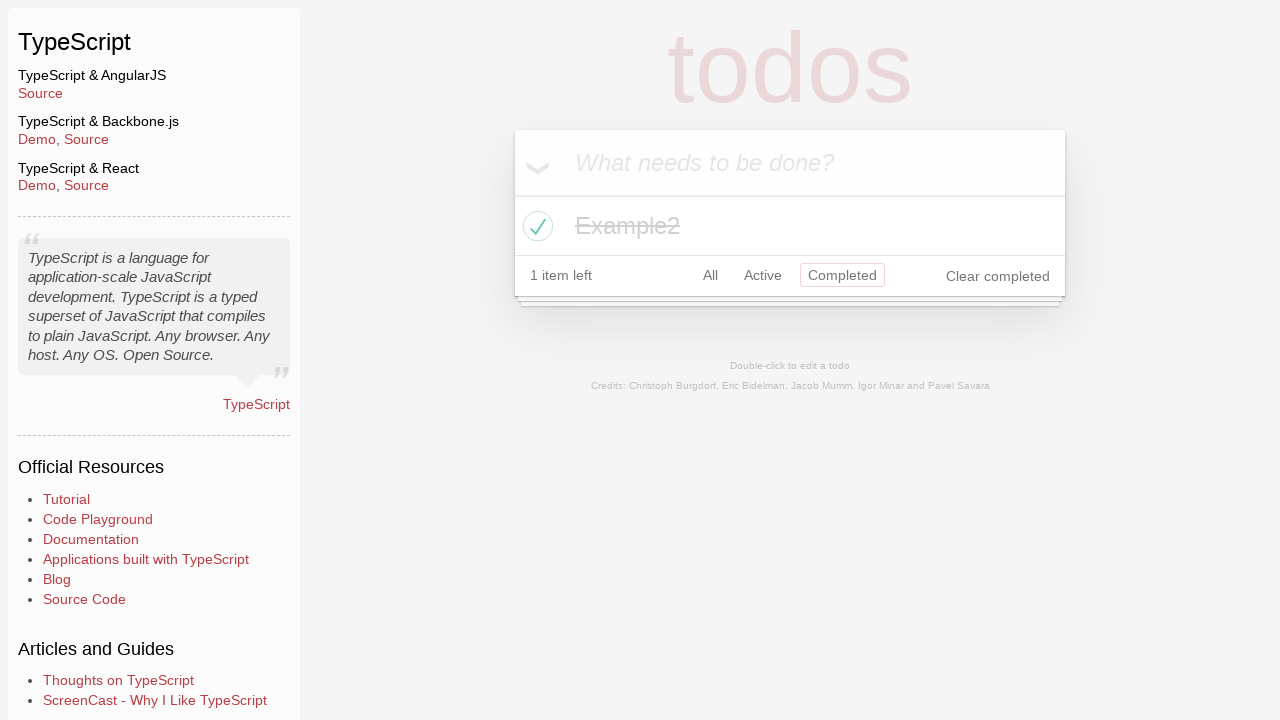

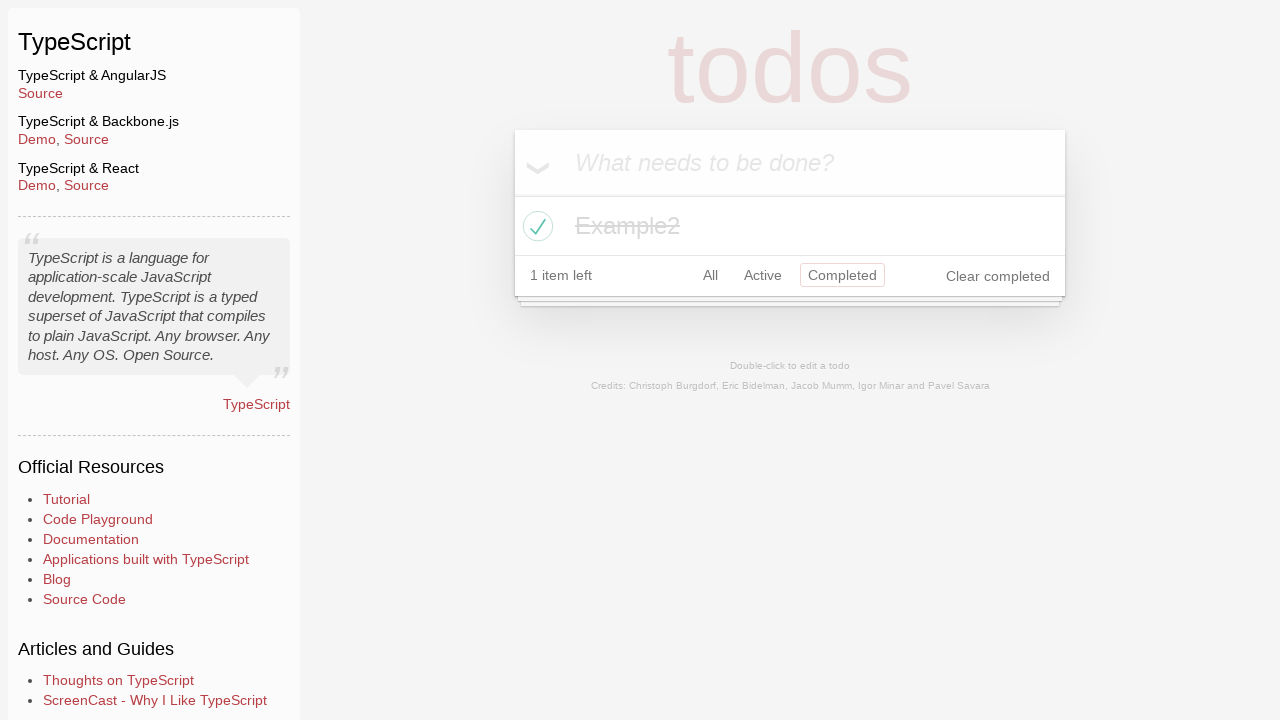